Tests registration form submission by filling required fields (first name, last name, email) and verifying successful registration message

Starting URL: http://suninjuly.github.io/registration1.html

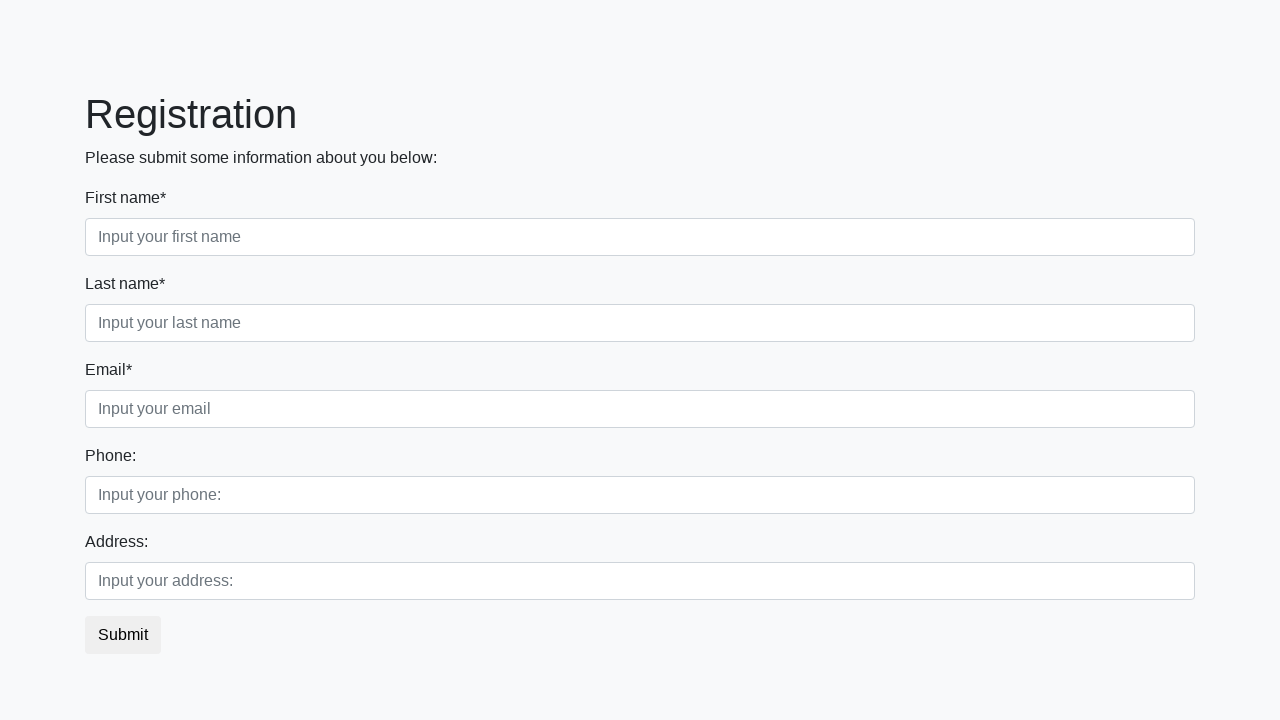

Filled first name field with 'Alexander' on div.first_block input.first
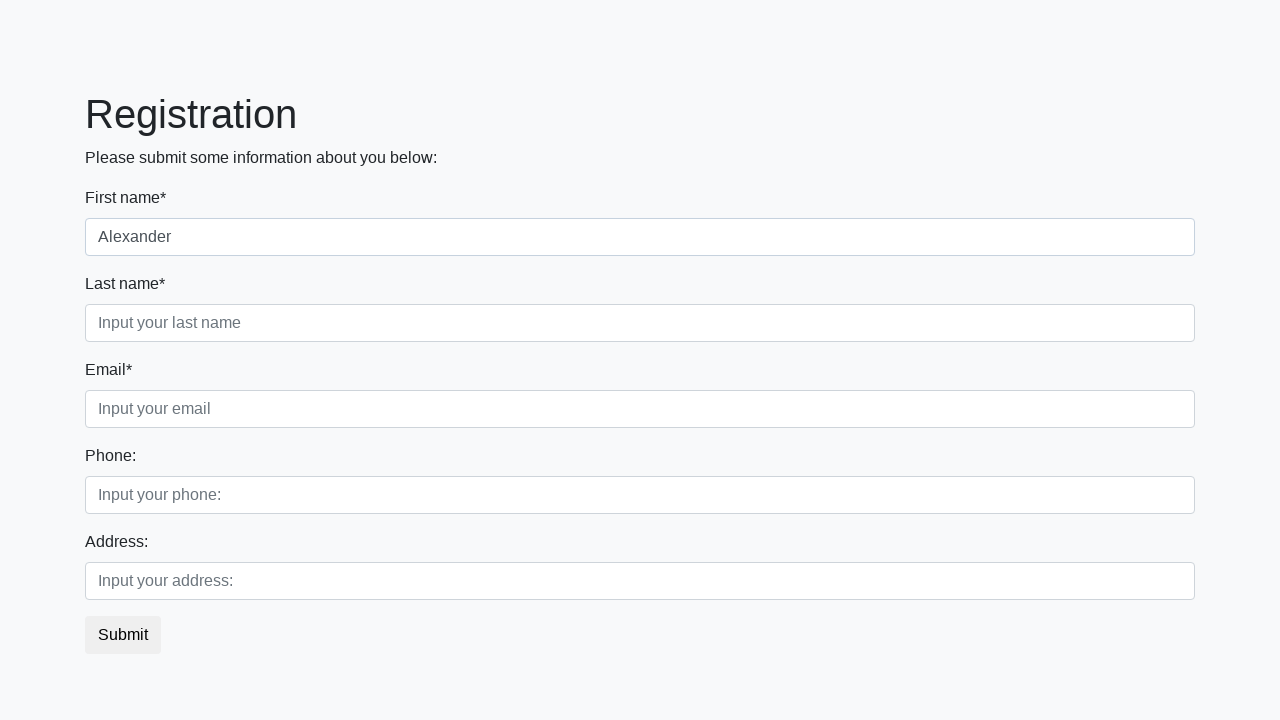

Filled last name field with 'Johnson' on div.first_block input.second
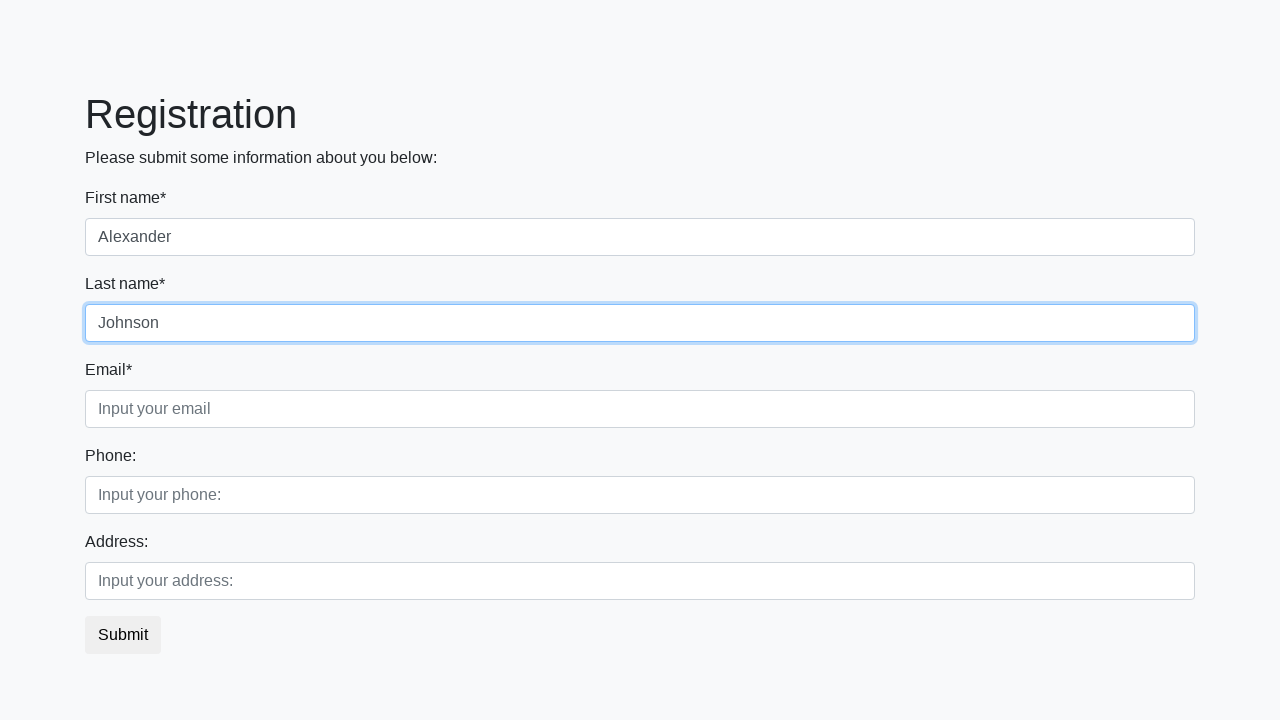

Filled email field with 'alex.johnson@example.com' on div.first_block input.third
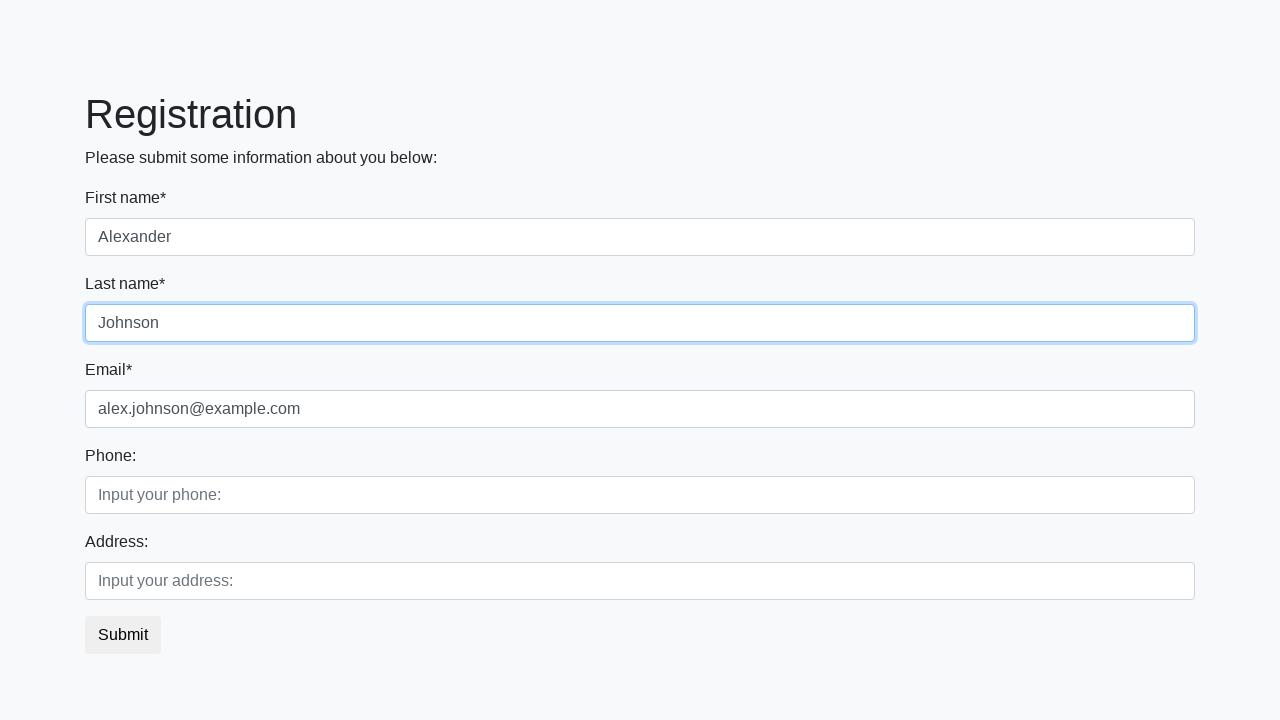

Clicked submit button to register at (123, 635) on button.btn
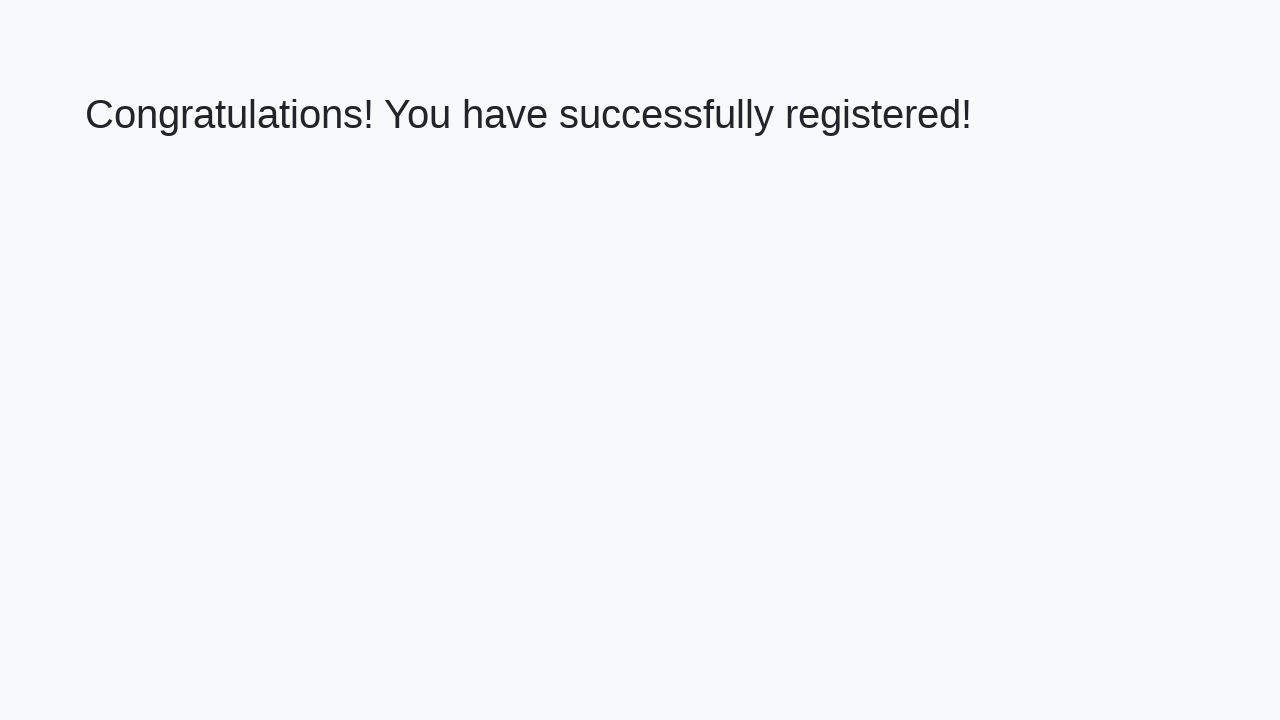

Success message heading loaded
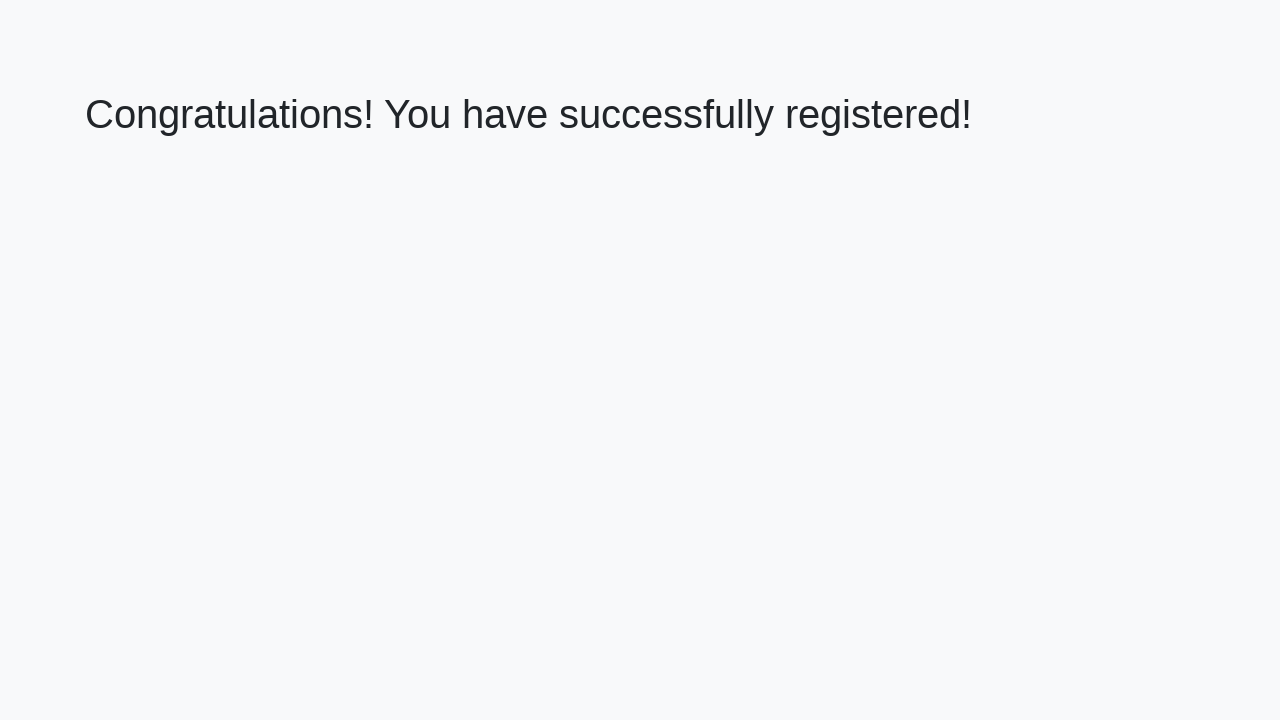

Retrieved success message text
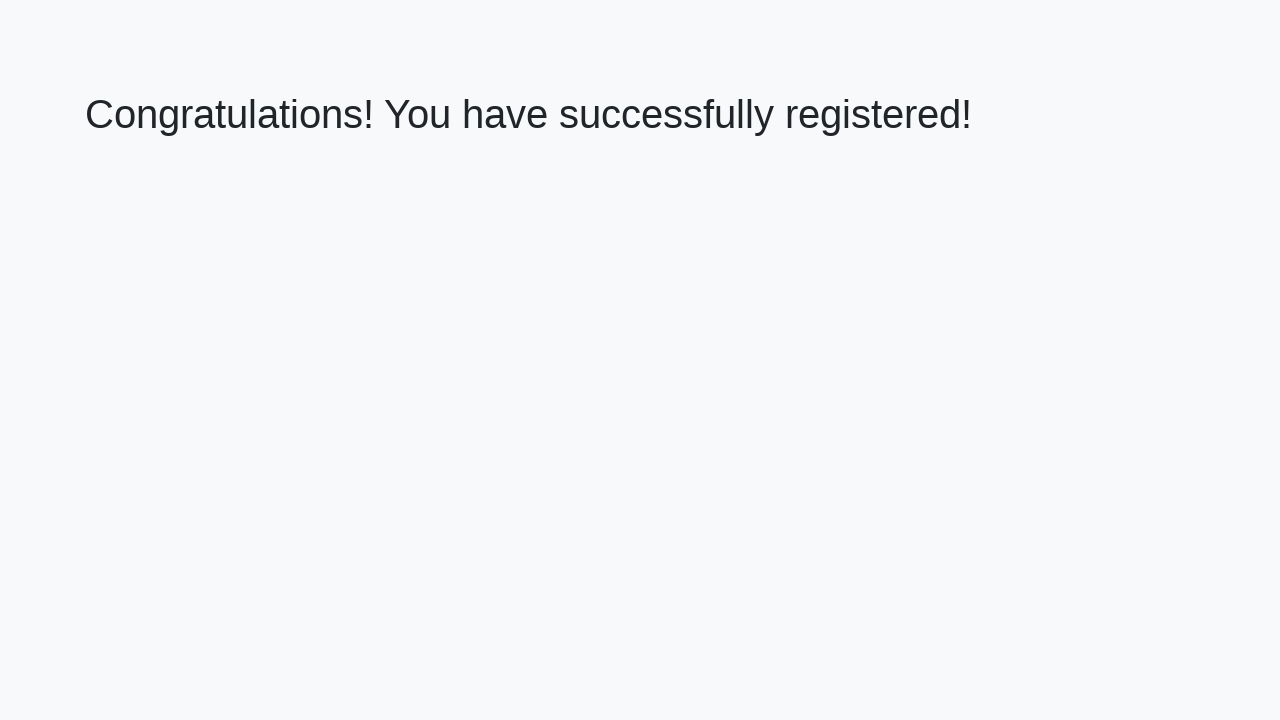

Verified registration success message
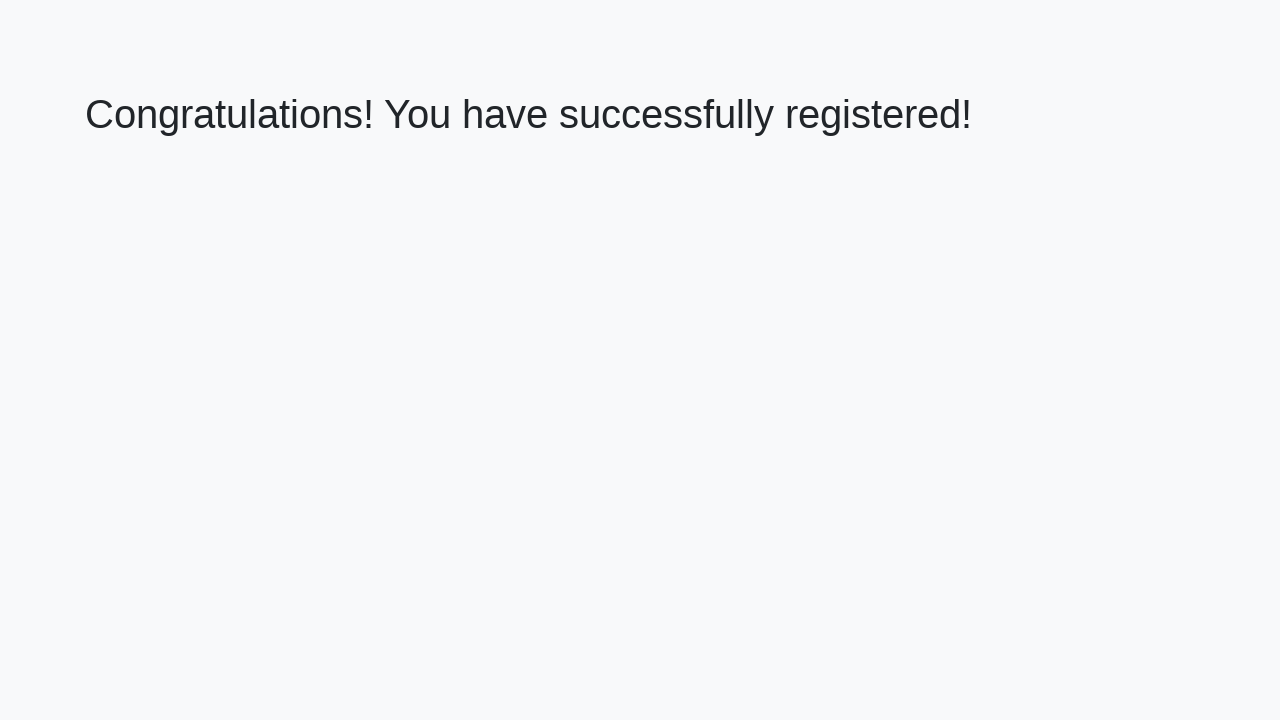

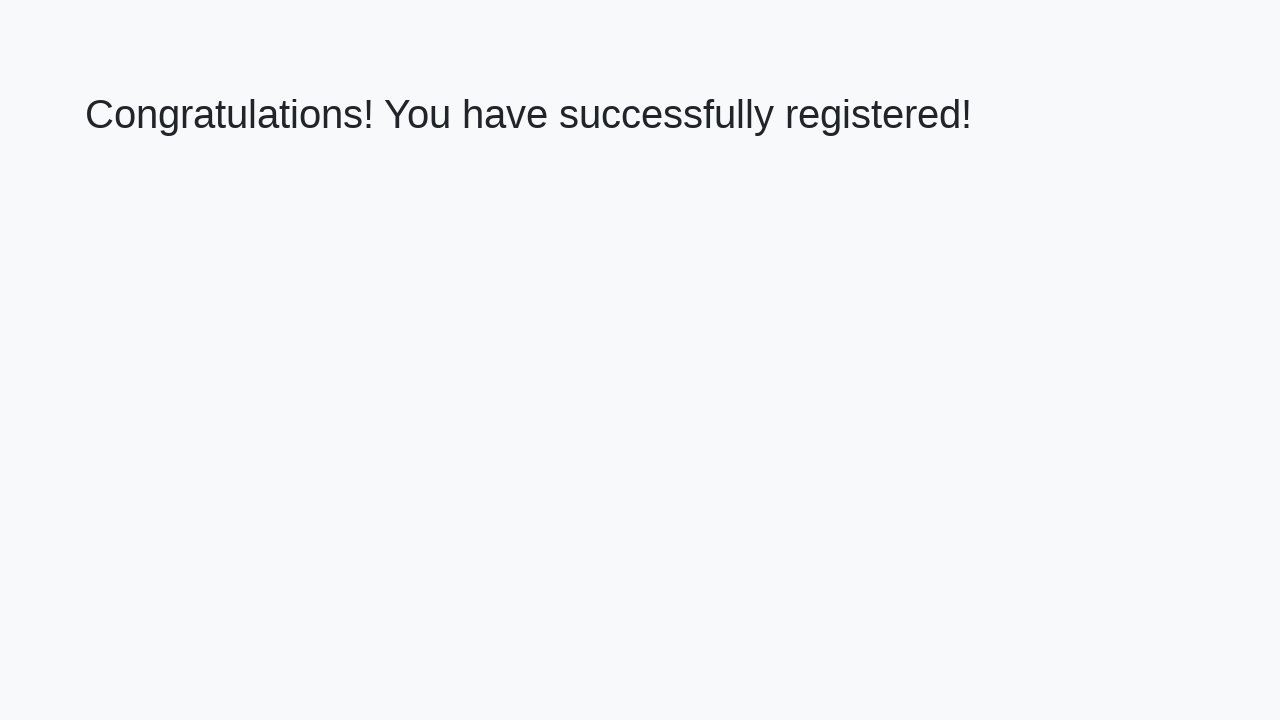